Tests a form submission by filling out name, email, and address fields, then clicking submit button

Starting URL: https://demoqa.com/text-box

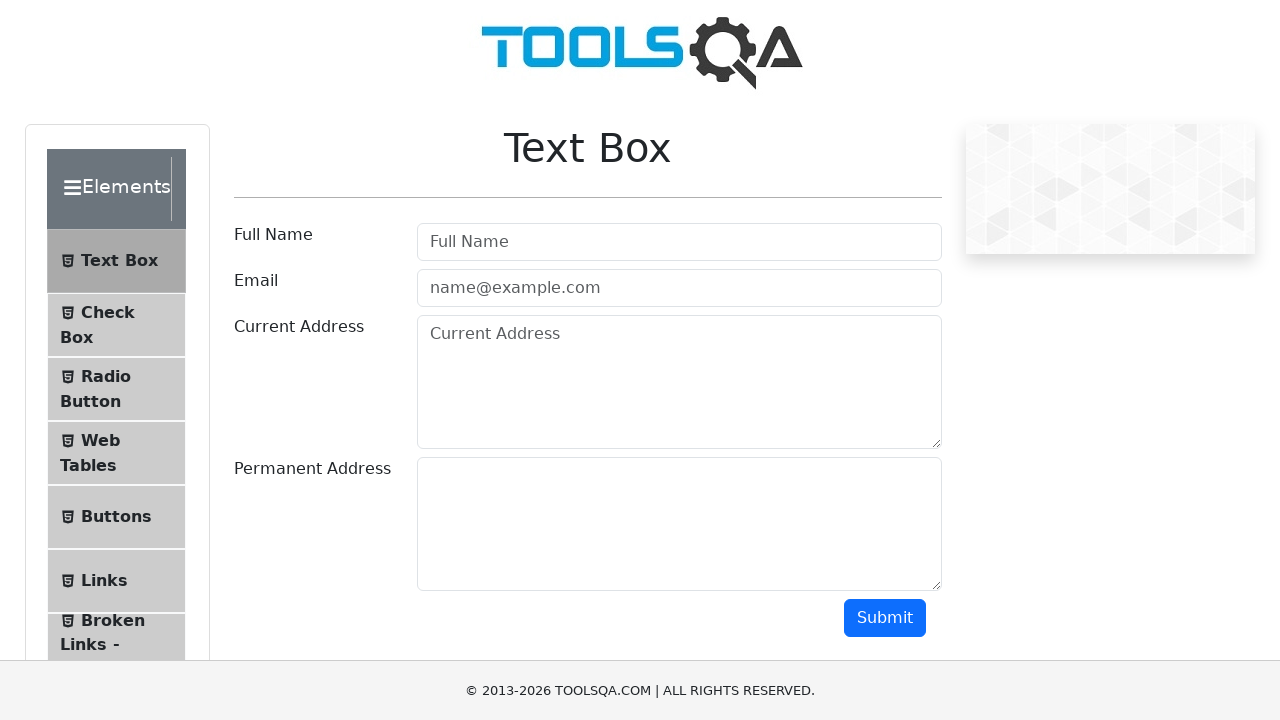

Filled name field with 'Bot jhon' on #userName
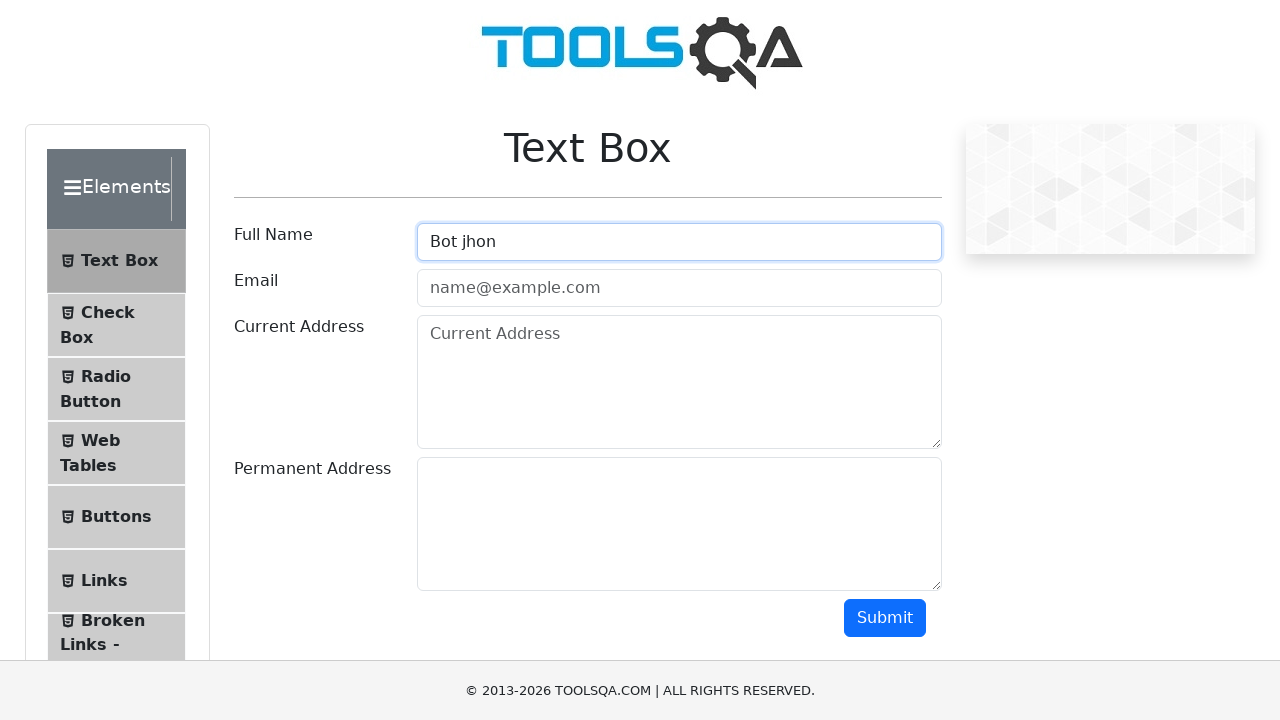

Filled email field with 'jhon@mail.com' on #userEmail
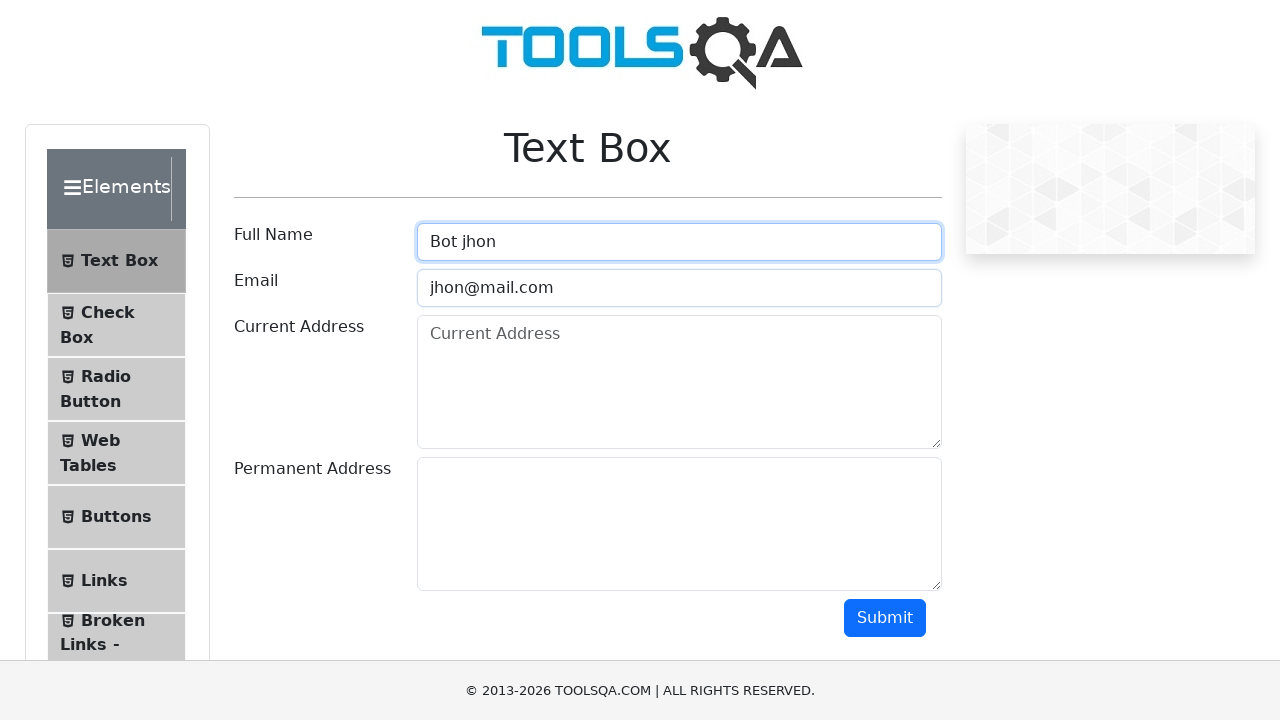

Filled current address field with 'Mampang prapatan' on #currentAddress
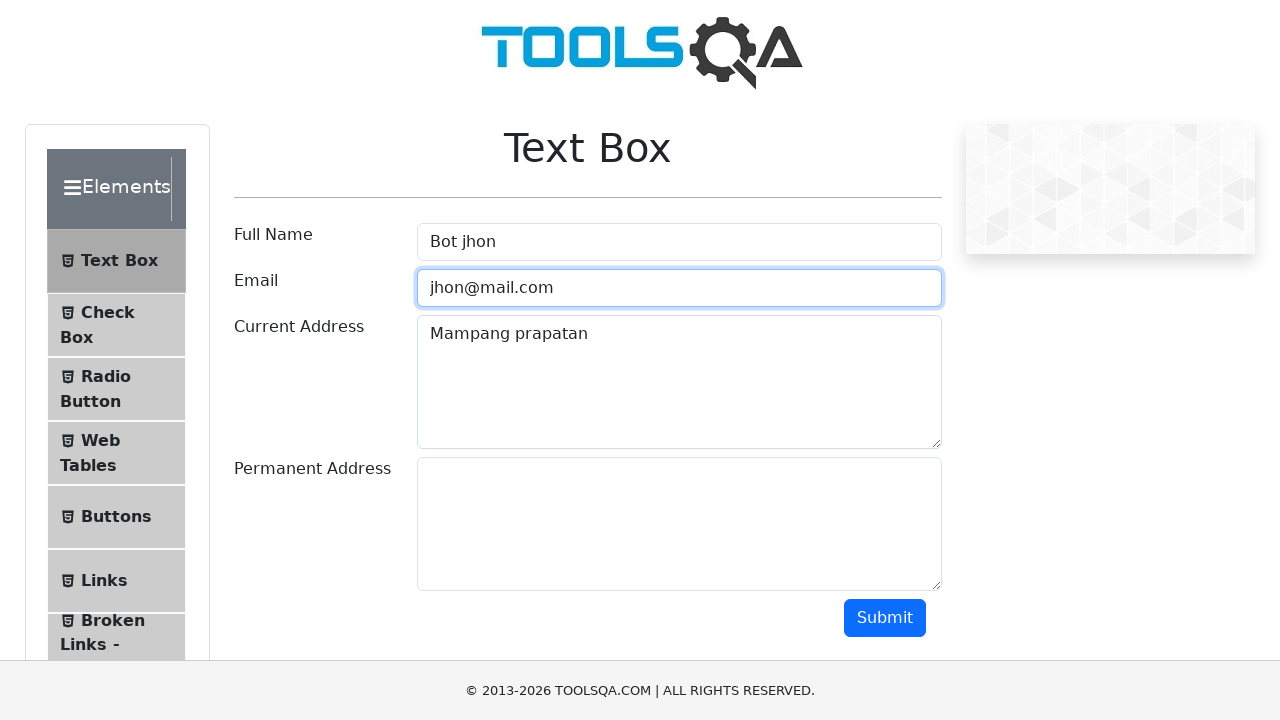

Scrolled down 300 pixels to reveal remaining form fields
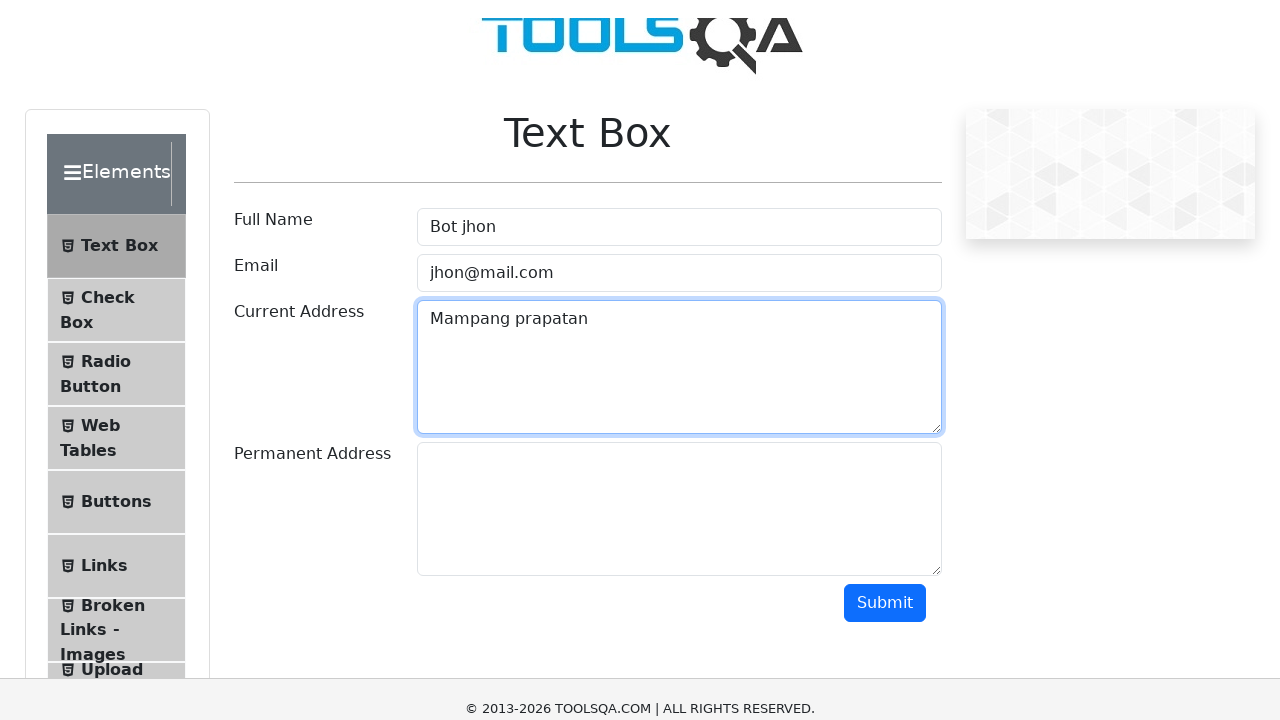

Filled permanent address field with 'Mampang prapatan XI' on #permanentAddress
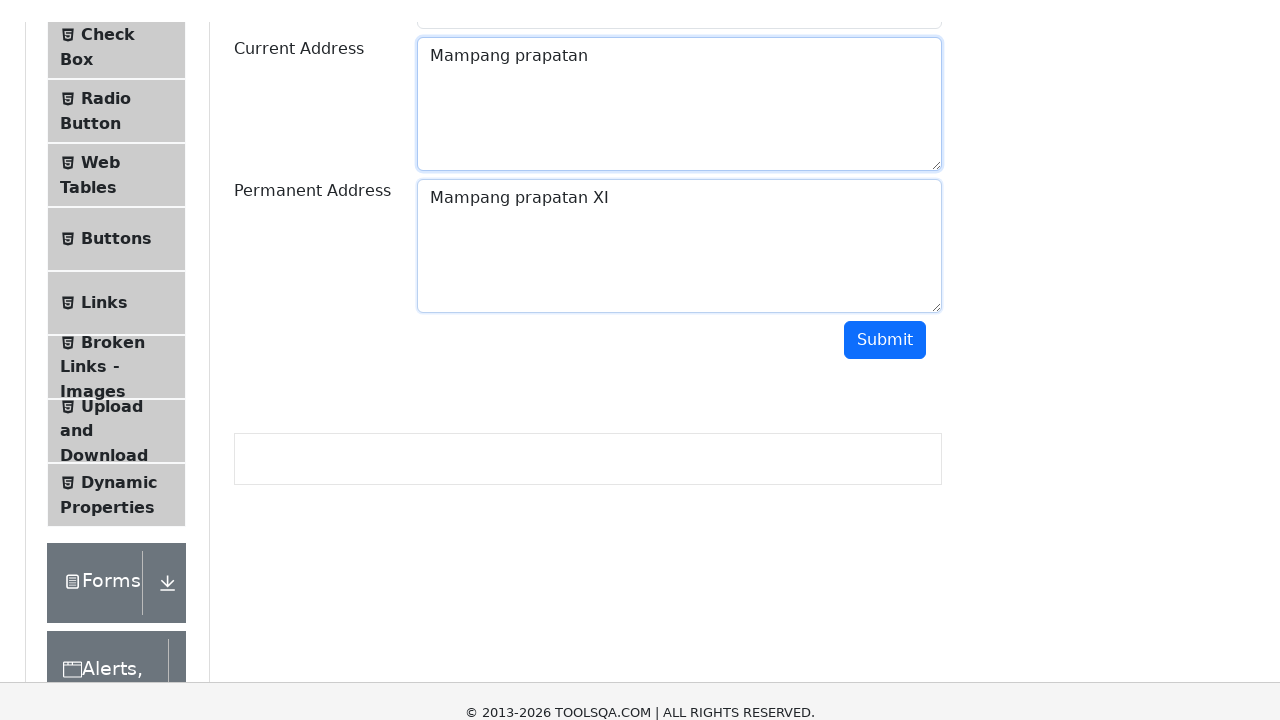

Clicked submit button to submit form at (885, 318) on #submit
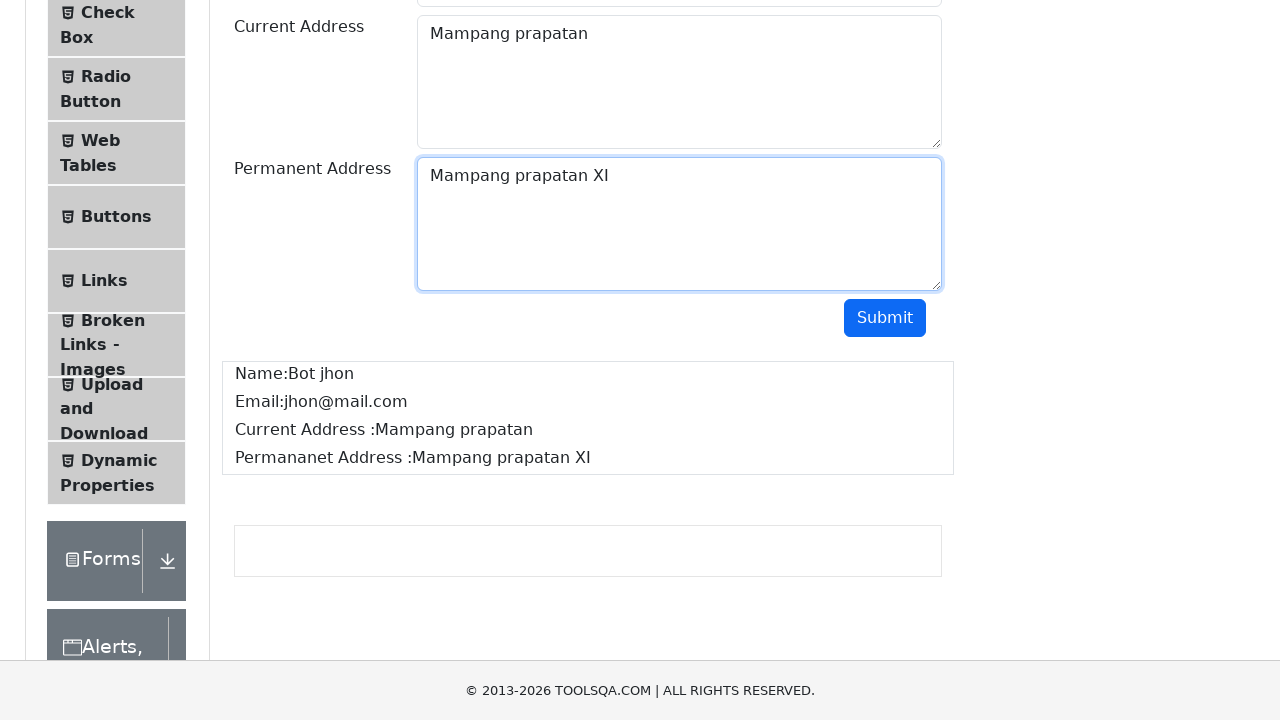

Waited 3 seconds for form submission to complete
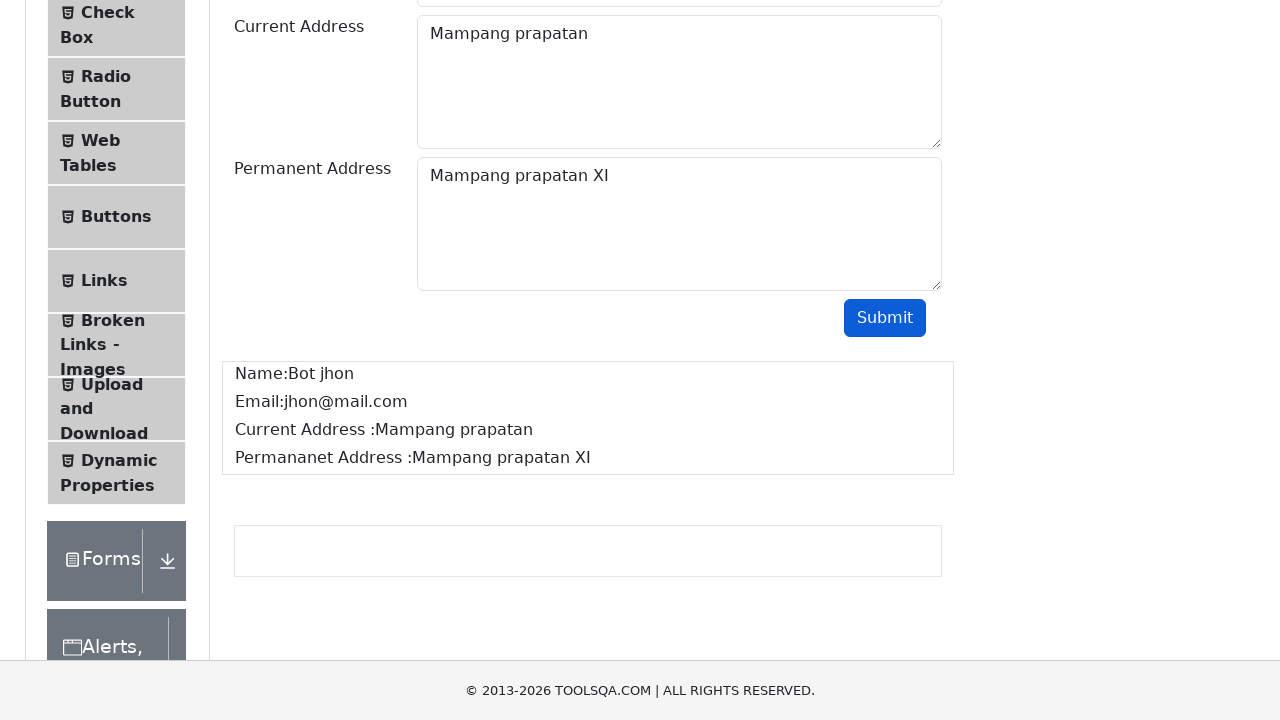

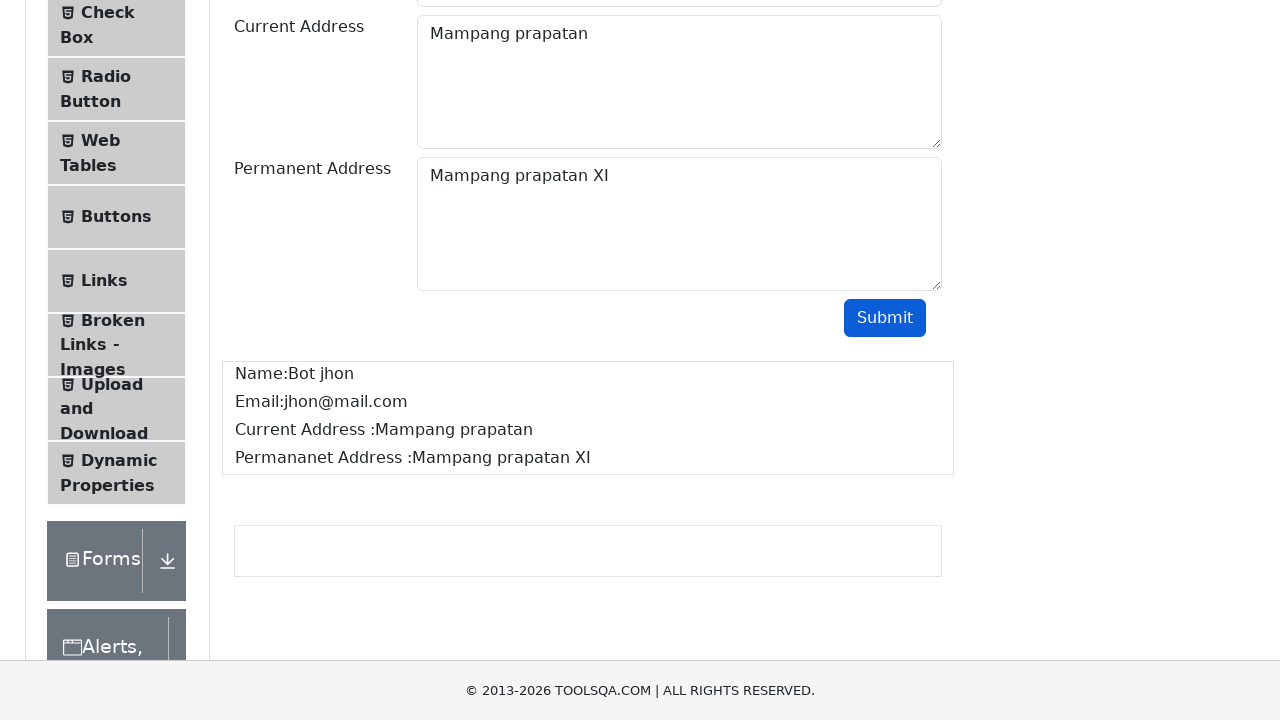